Searches for a doctor by name on the AHPRA (Australian Health Practitioner Regulation Agency) website and waits for search results to load

Starting URL: https://www.ahpra.gov.au/Registration/Registers-of-Practitioners.aspx#search-results-anchor

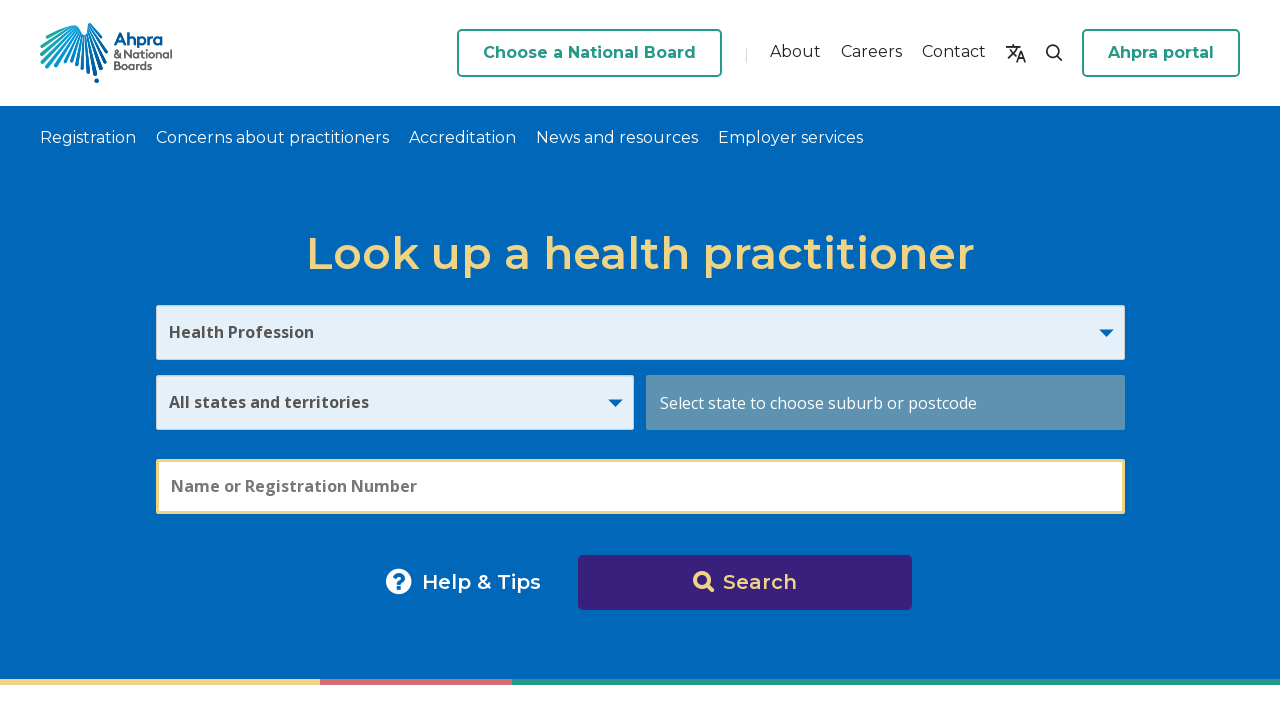

Waited for doctor name input field to load
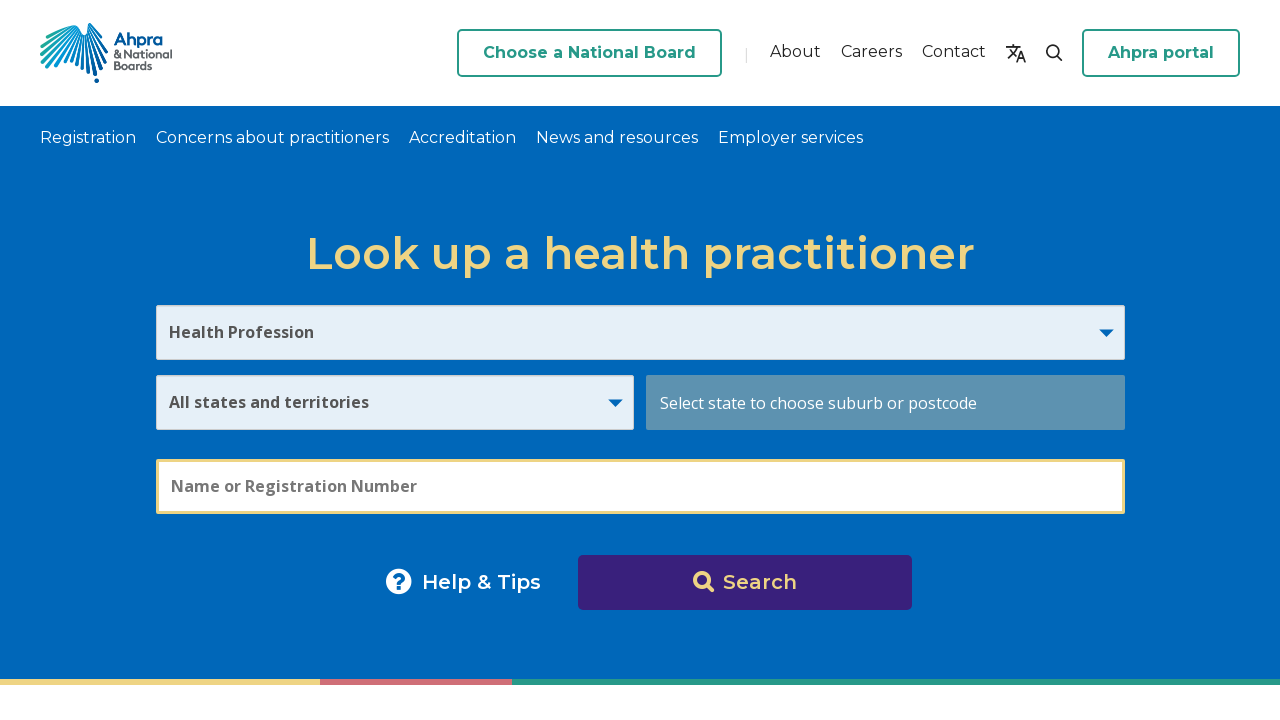

Filled doctor name search field with 'Smith' on #name-reg
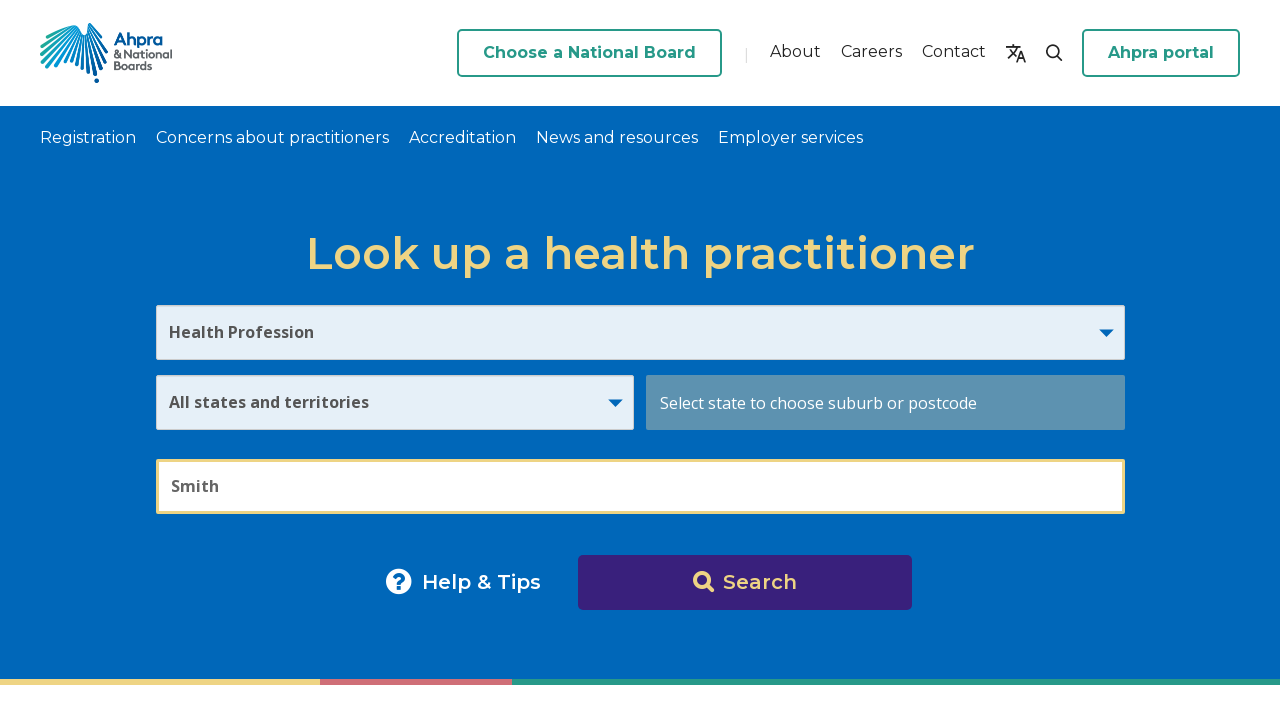

Waited for search button to be available
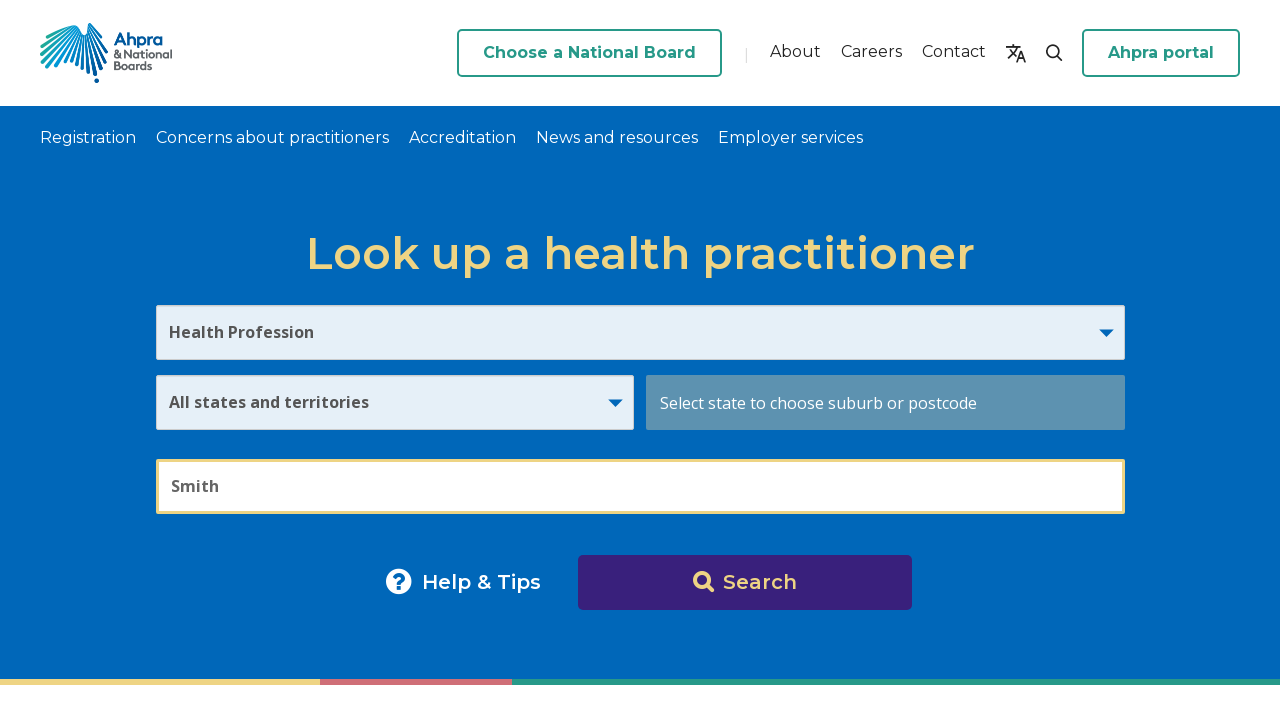

Clicked search button to search for doctors named Smith at (744, 582) on #predictiveSearchHomeBtn
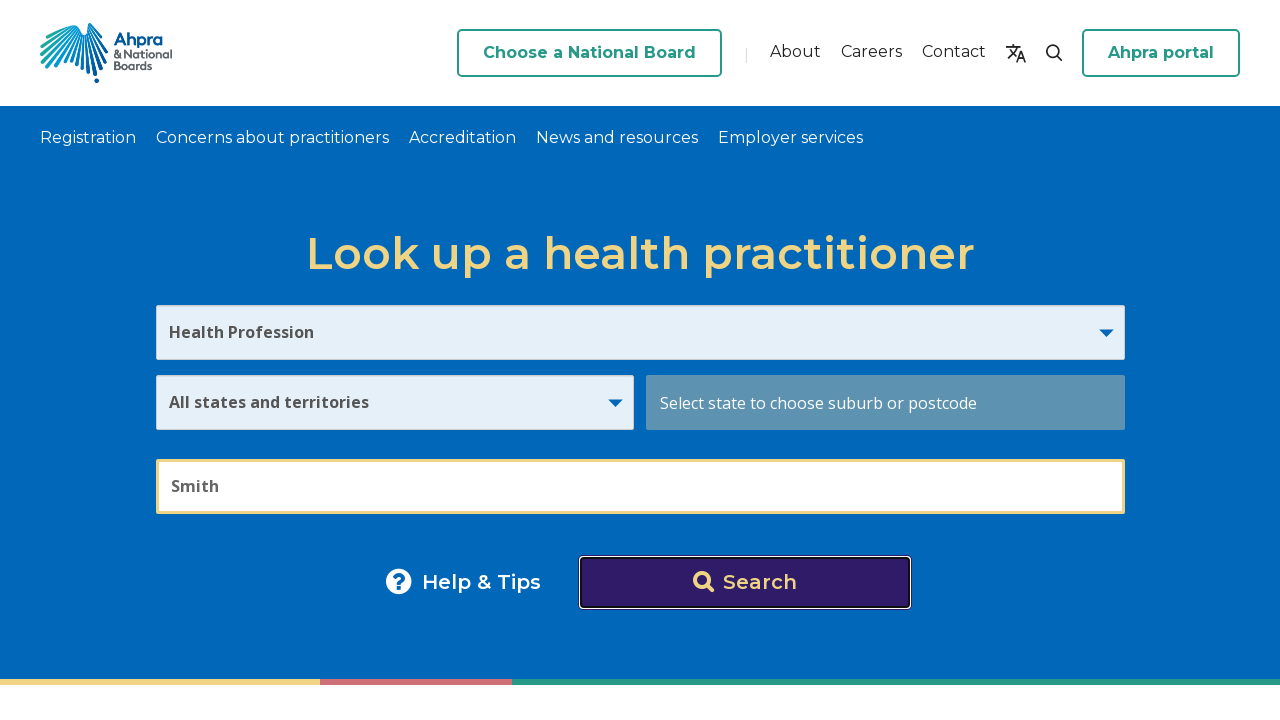

Search results table loaded successfully
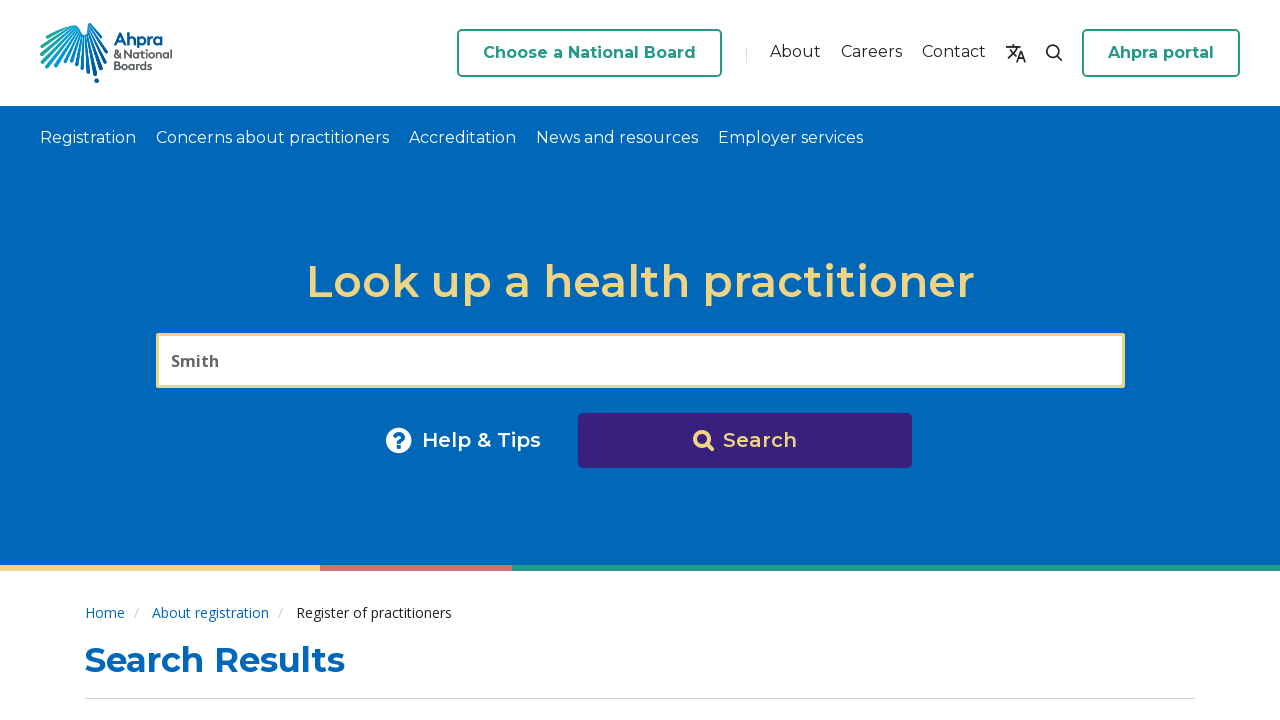

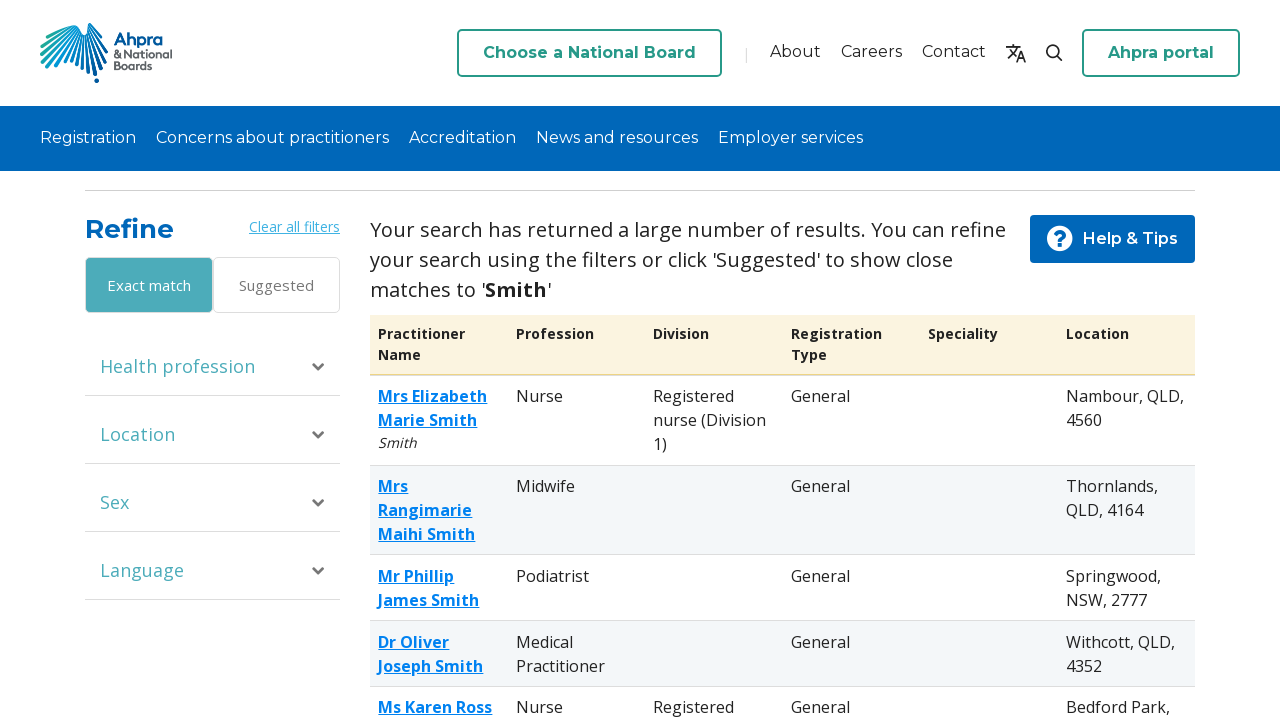